Navigates to Docker website and verifies the page loads correctly by checking the title

Starting URL: https://www.docker.com

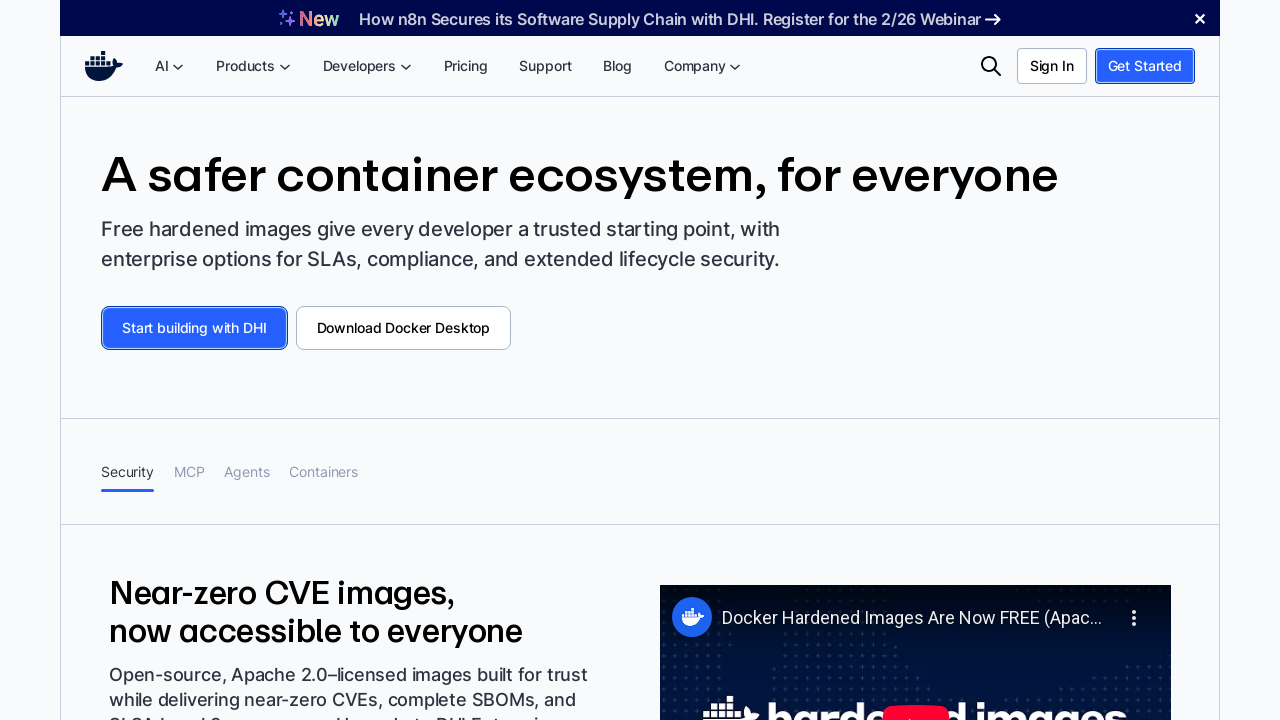

Waited for page DOM to be fully loaded
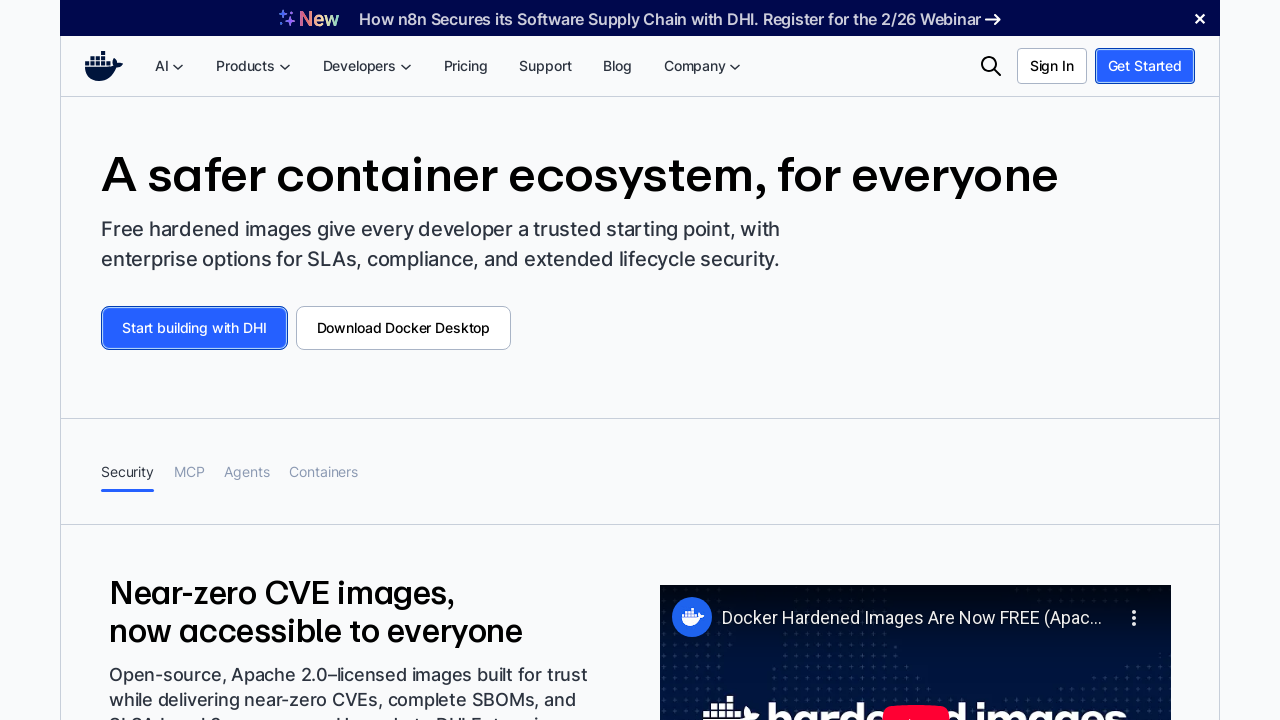

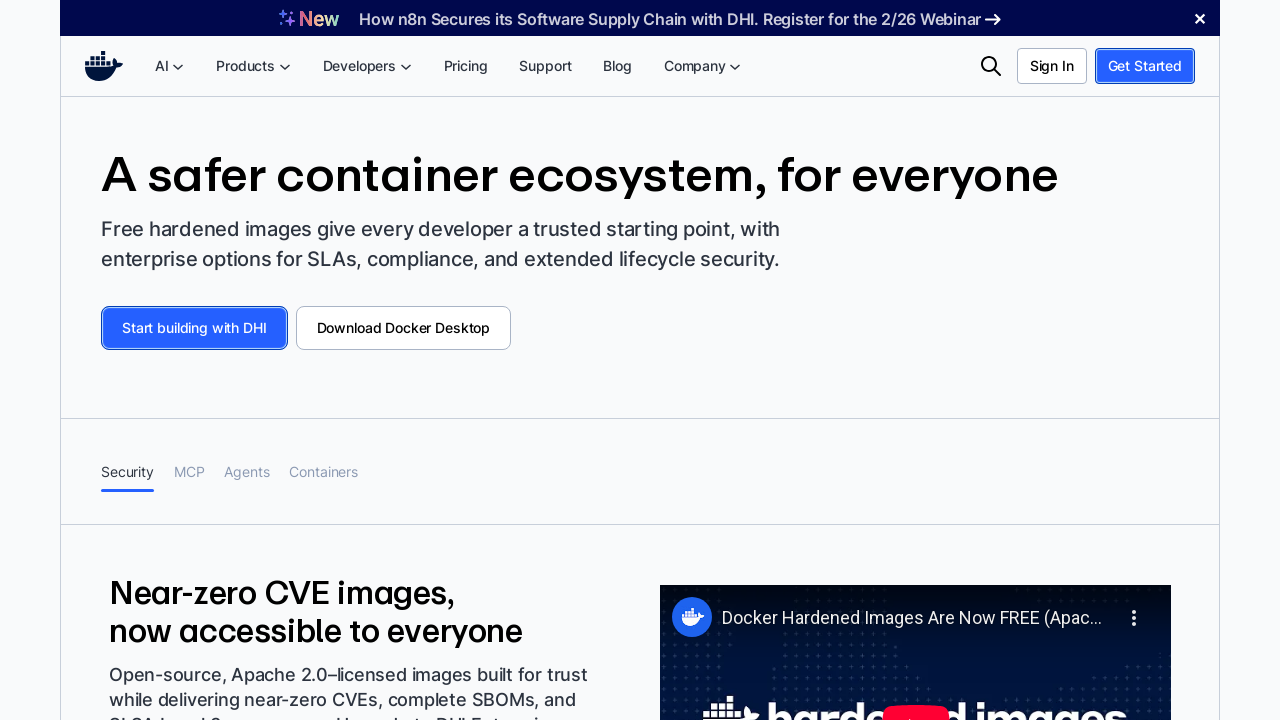